Tests radio button selection by clicking through all enabled radio buttons and verifying mutual exclusivity

Starting URL: https://qa-practice.netlify.app/radiobuttons

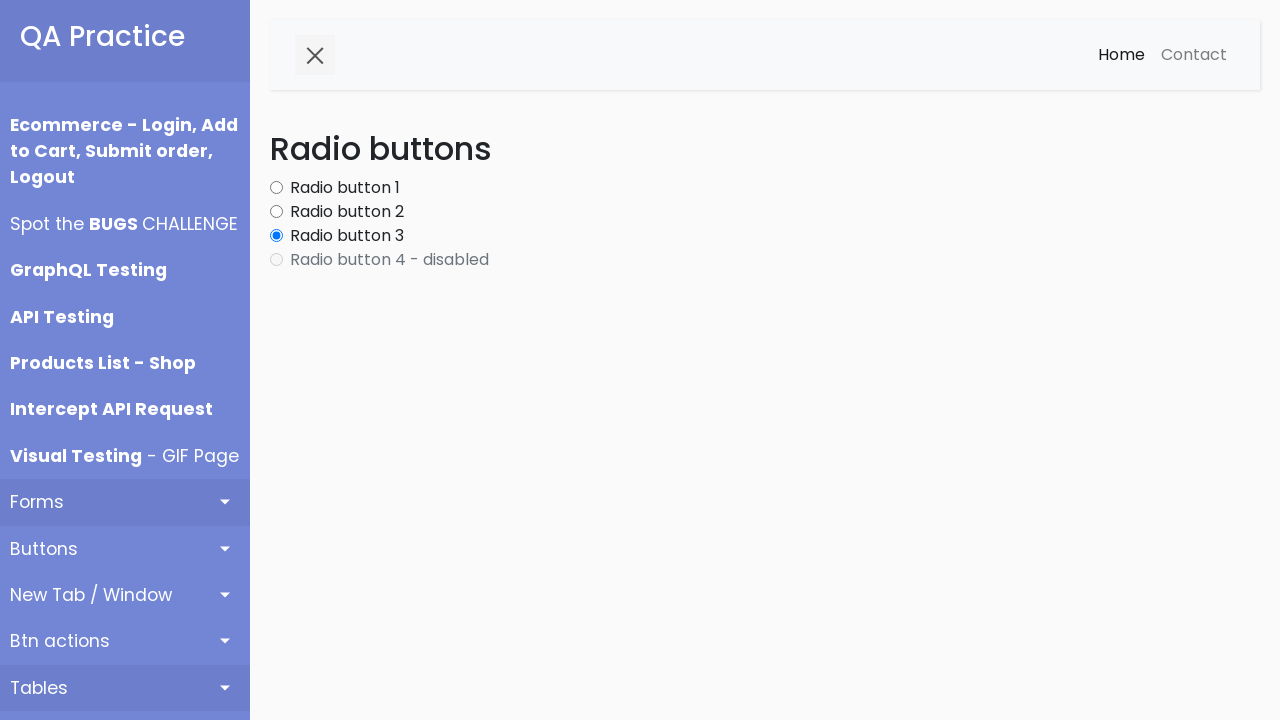

Waited for radio buttons to be present in the DOM
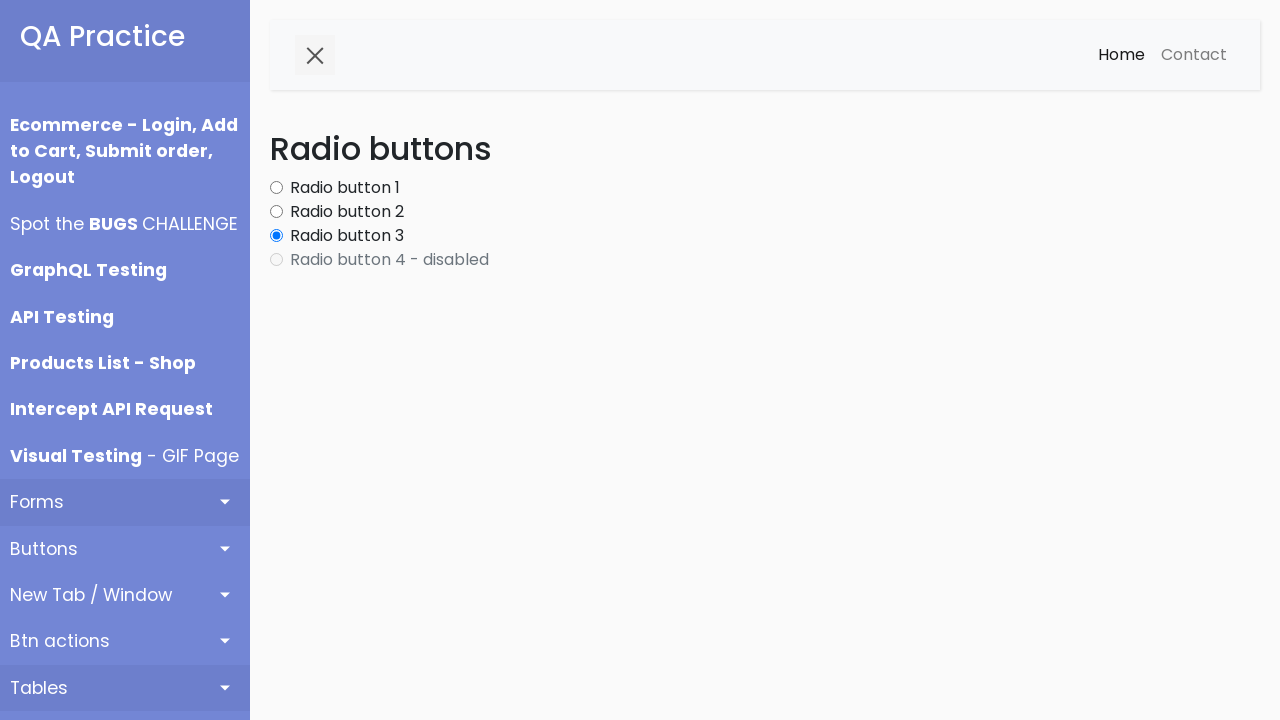

Retrieved all radio buttons from the page
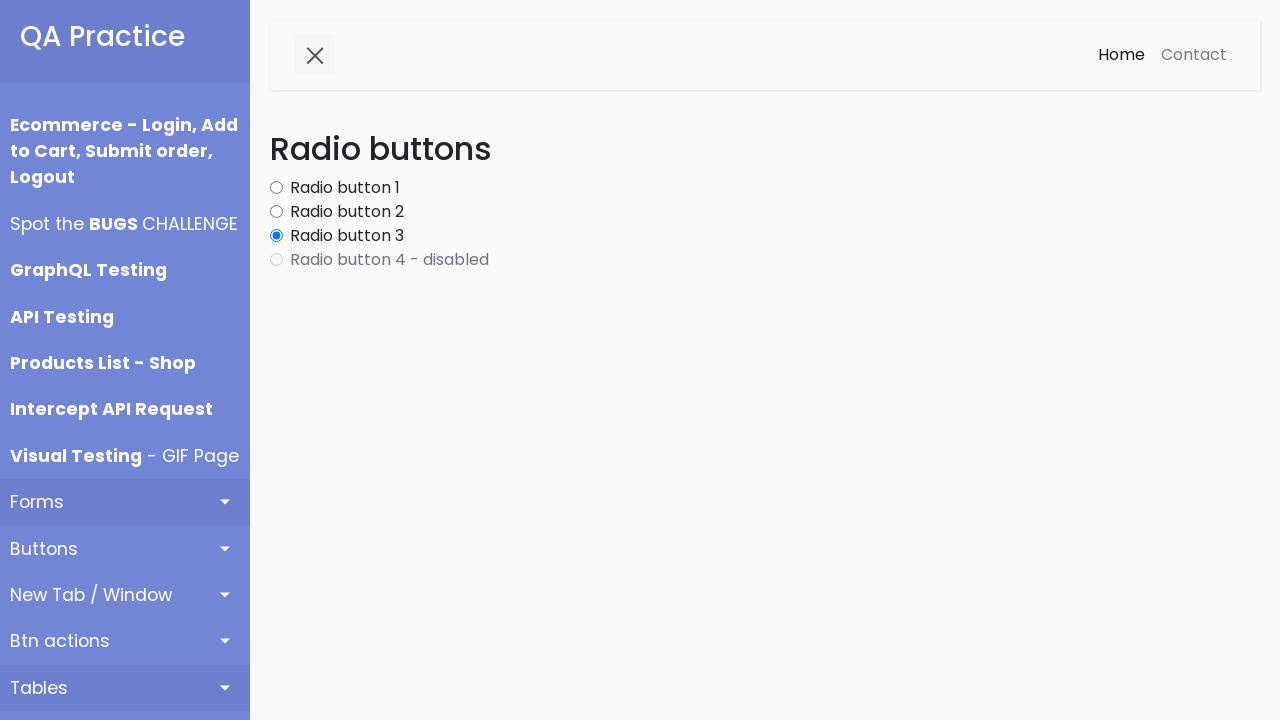

Checked if radio button is disabled
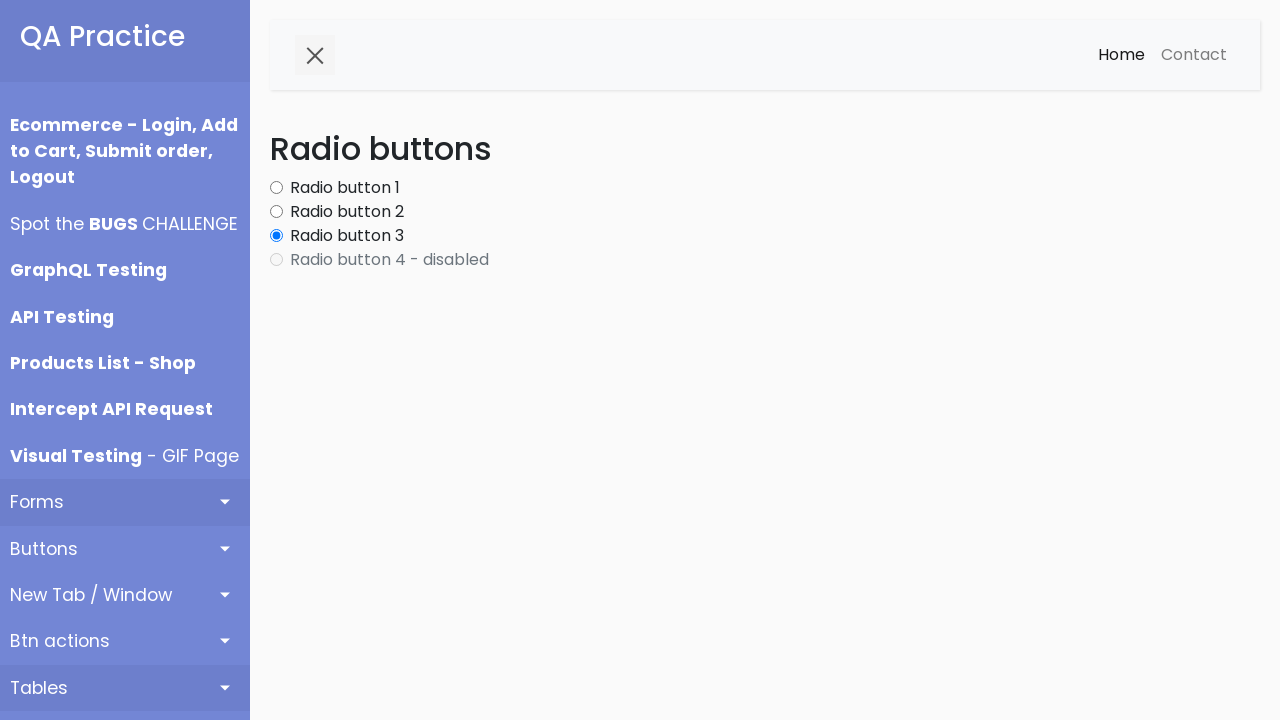

Clicked enabled radio button to select it at (276, 188) on #content input[type='radio'] >> nth=0
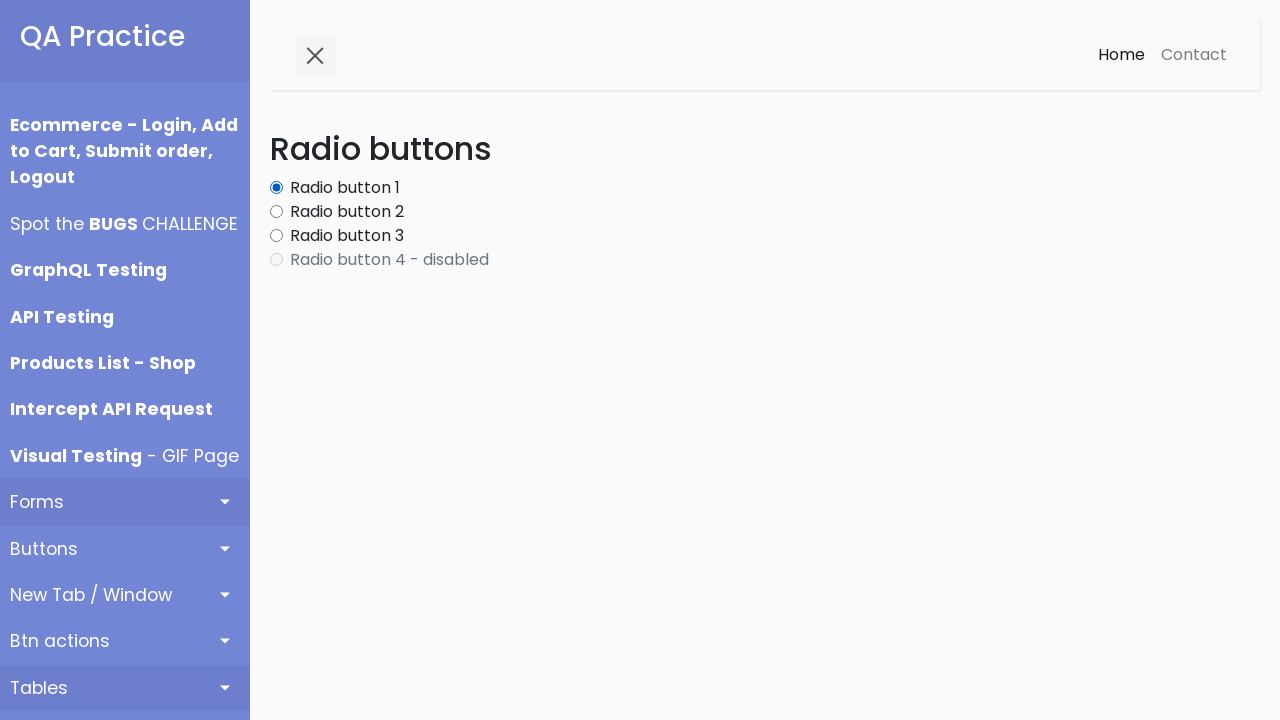

Waited 200ms for radio button selection to register
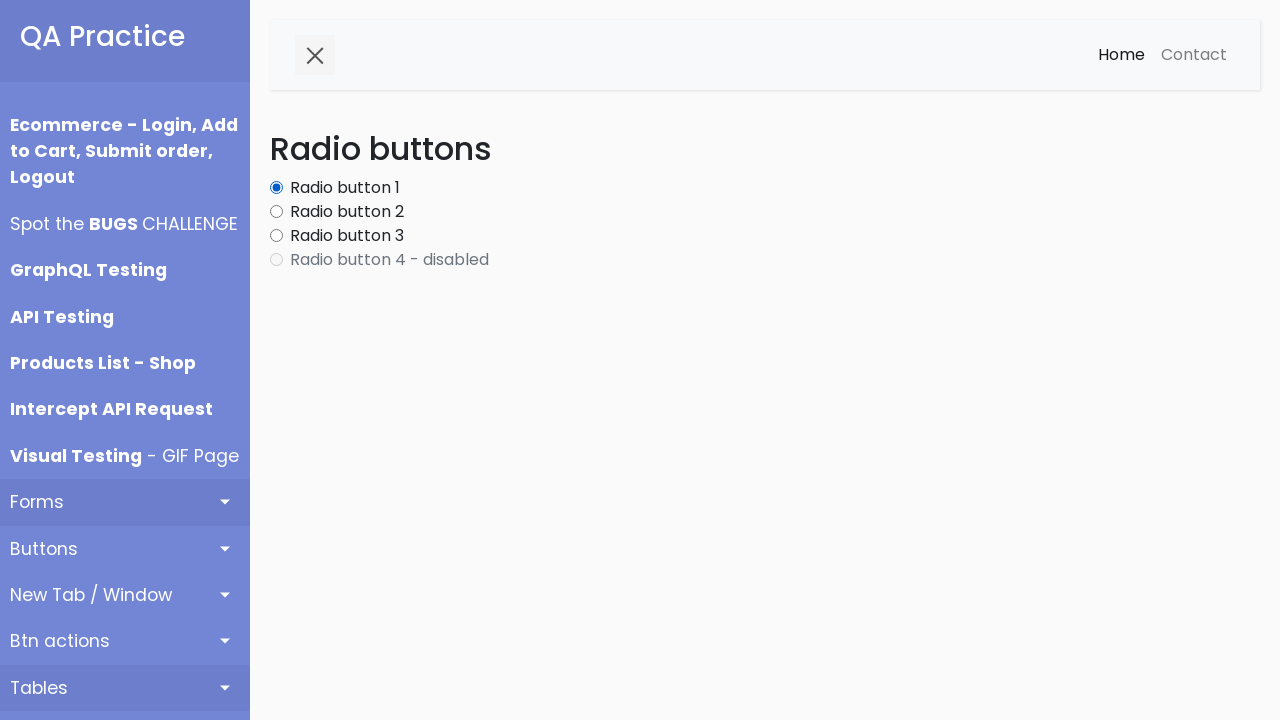

Checked if radio button is disabled
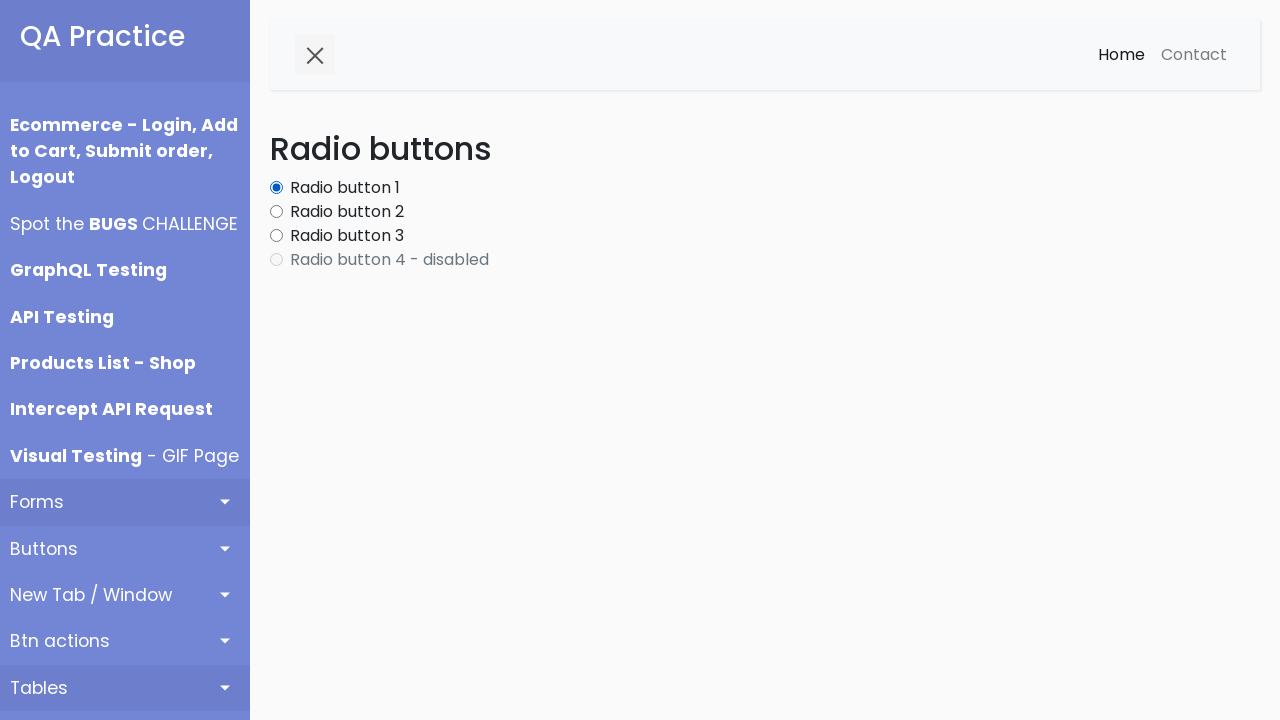

Clicked enabled radio button to select it at (276, 212) on #content input[type='radio'] >> nth=1
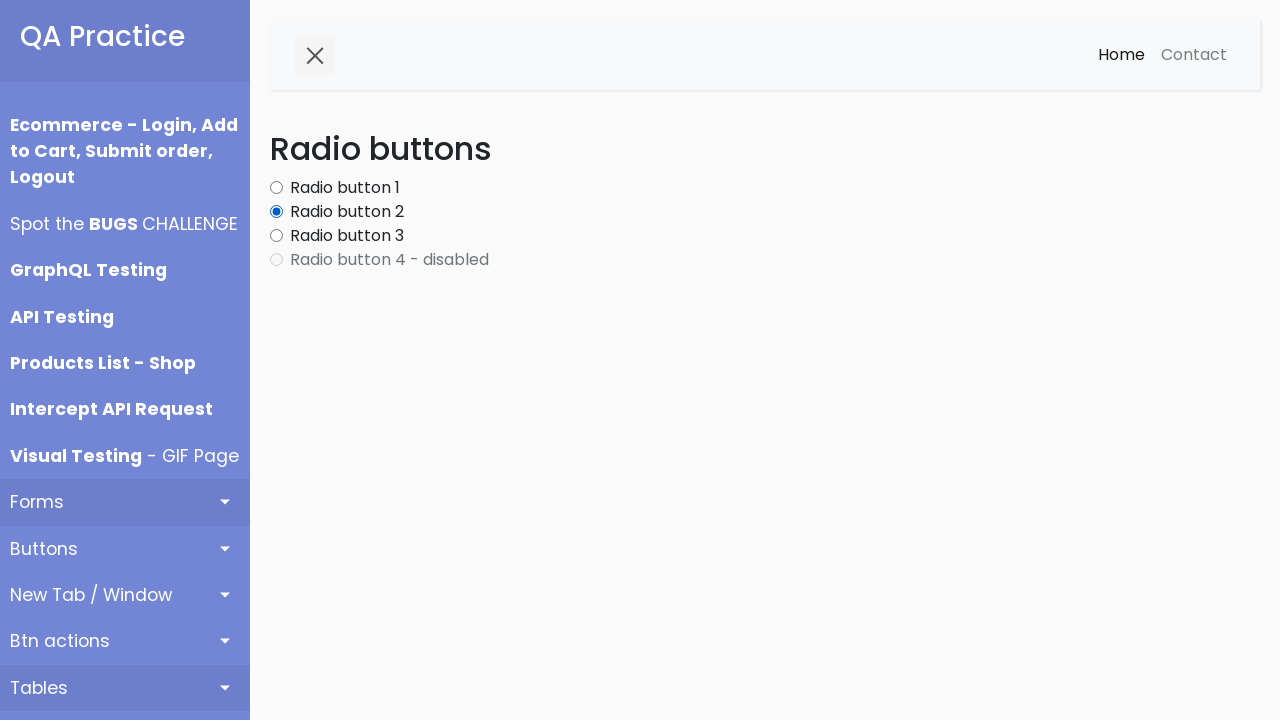

Waited 200ms for radio button selection to register
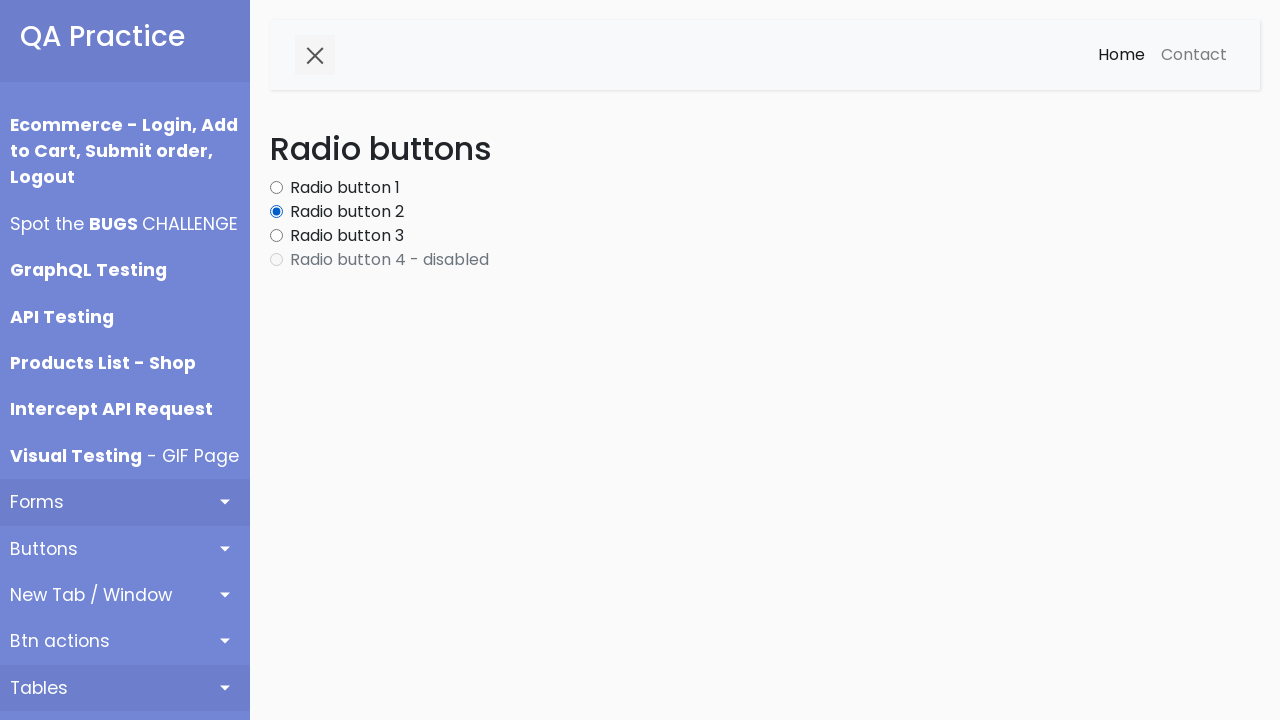

Checked if radio button is disabled
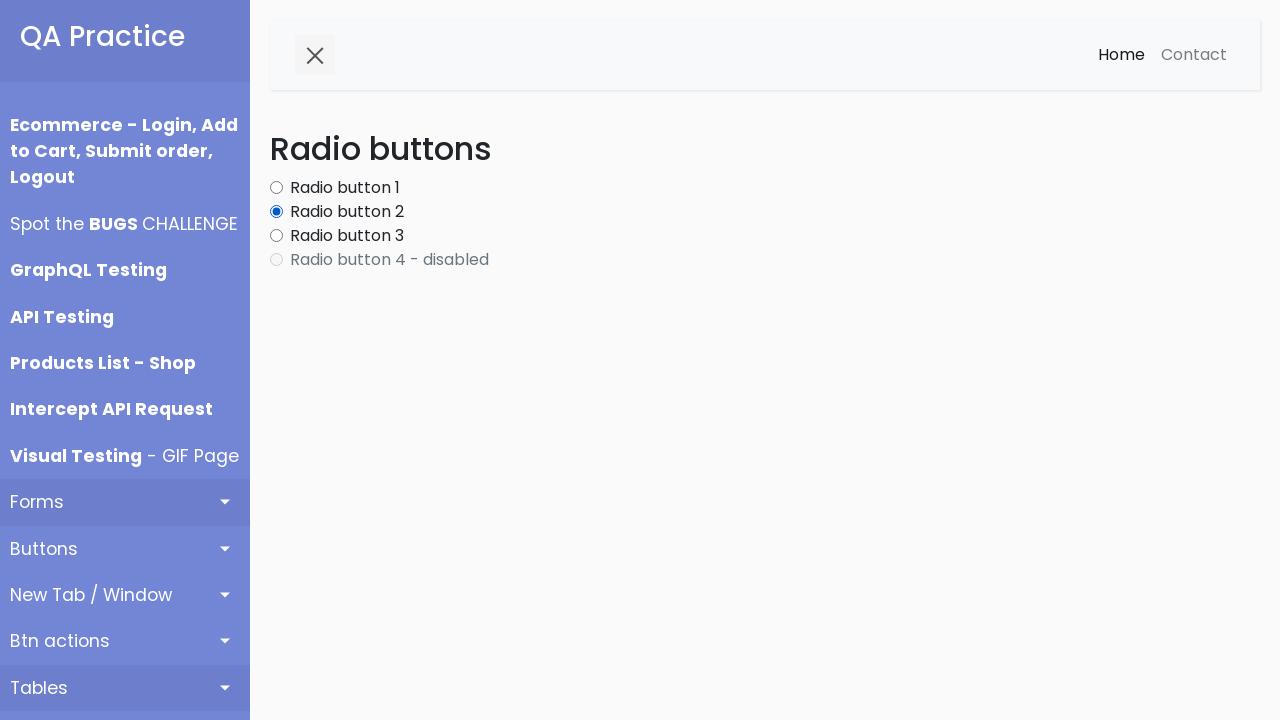

Clicked enabled radio button to select it at (276, 236) on #content input[type='radio'] >> nth=2
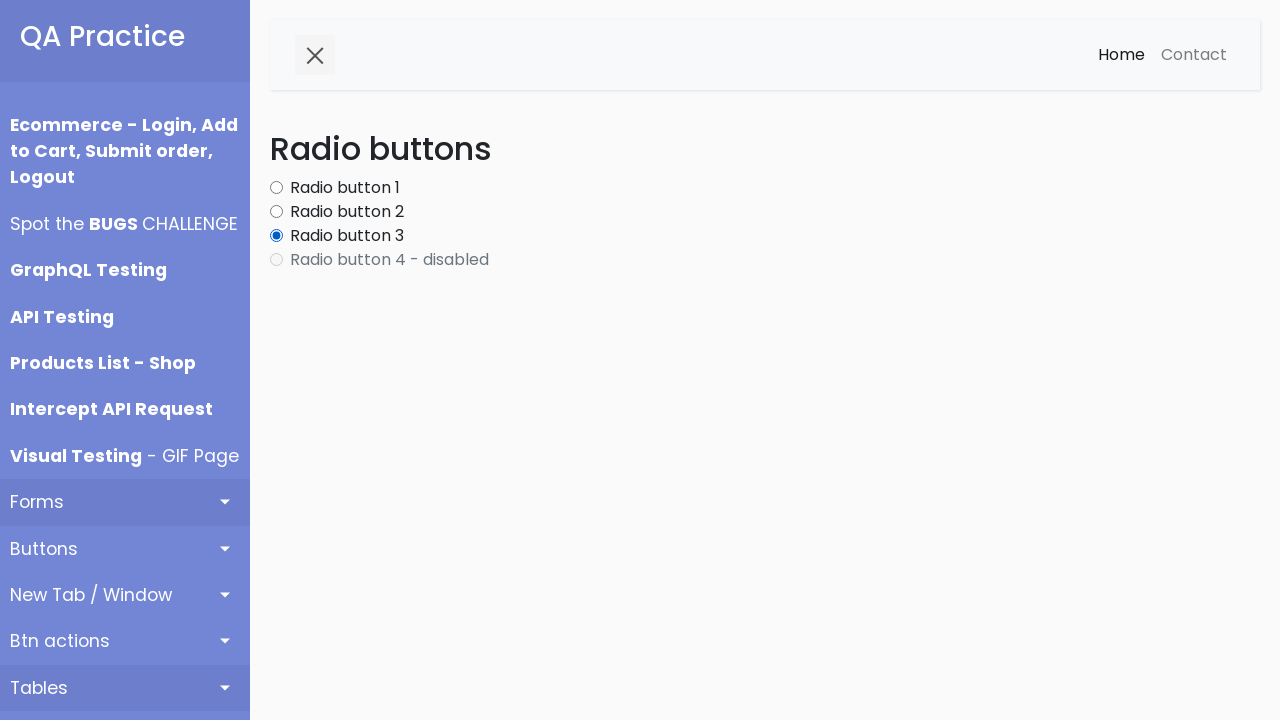

Waited 200ms for radio button selection to register
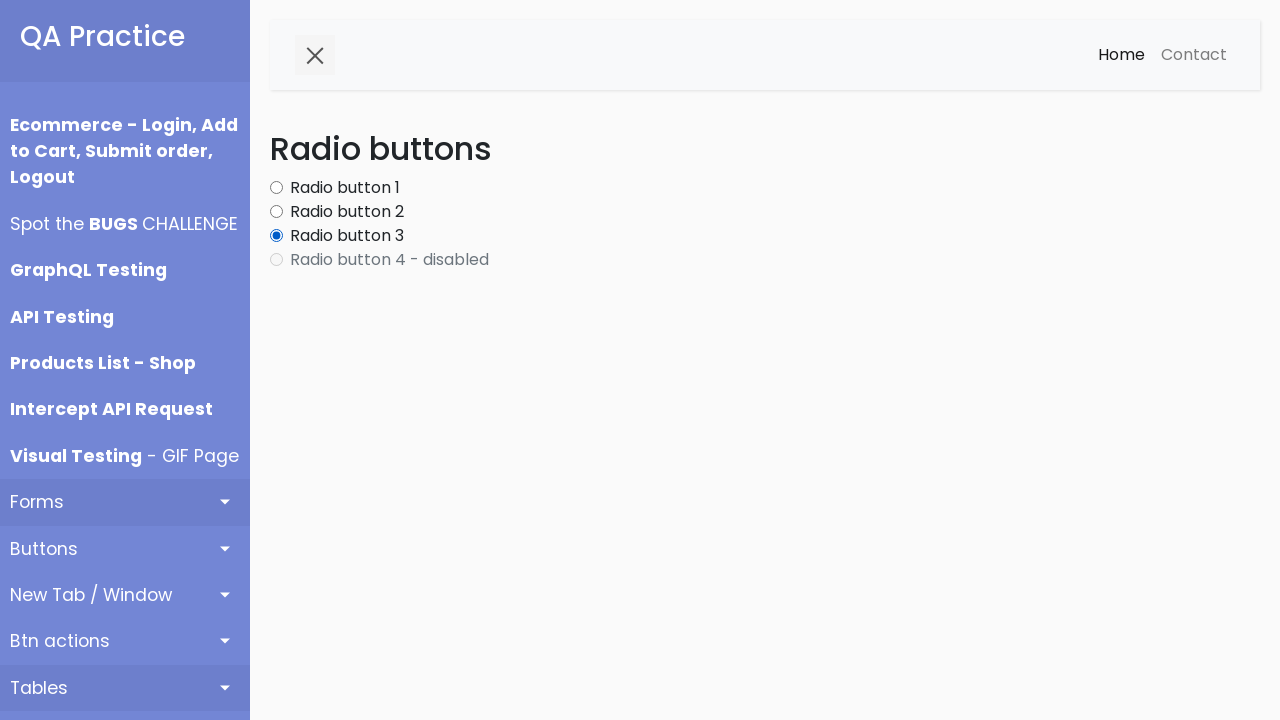

Checked if radio button is disabled
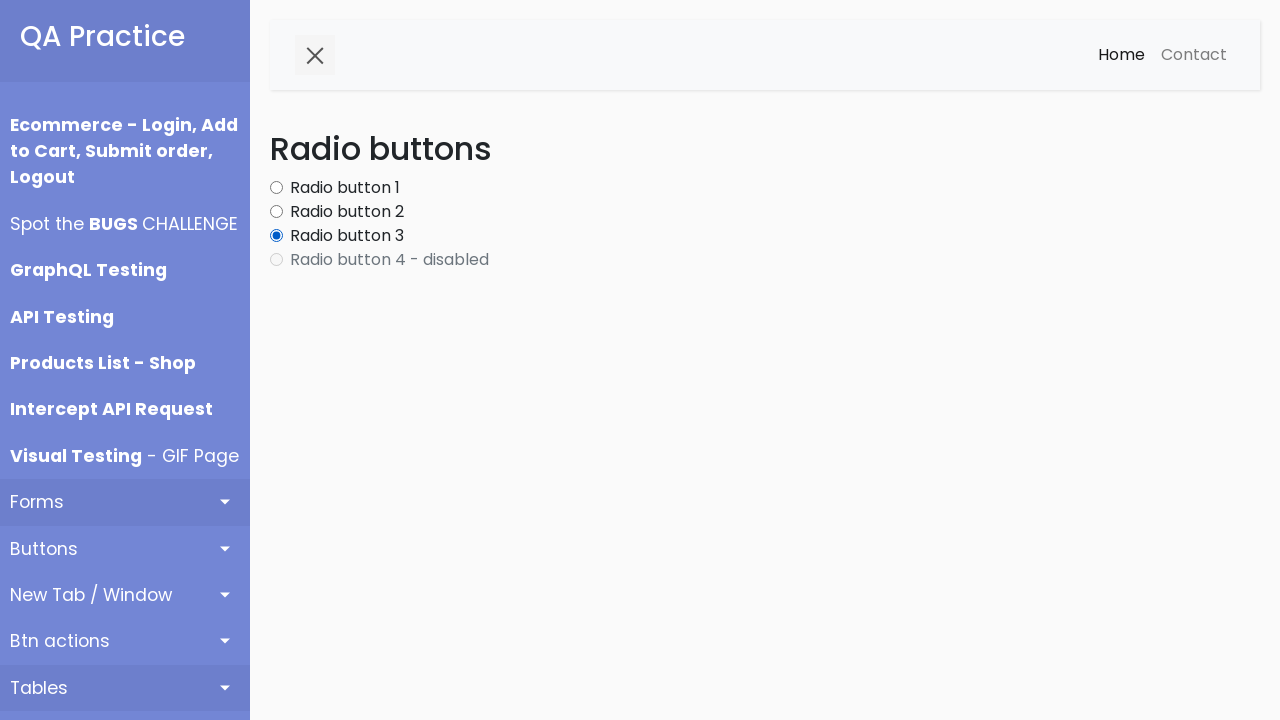

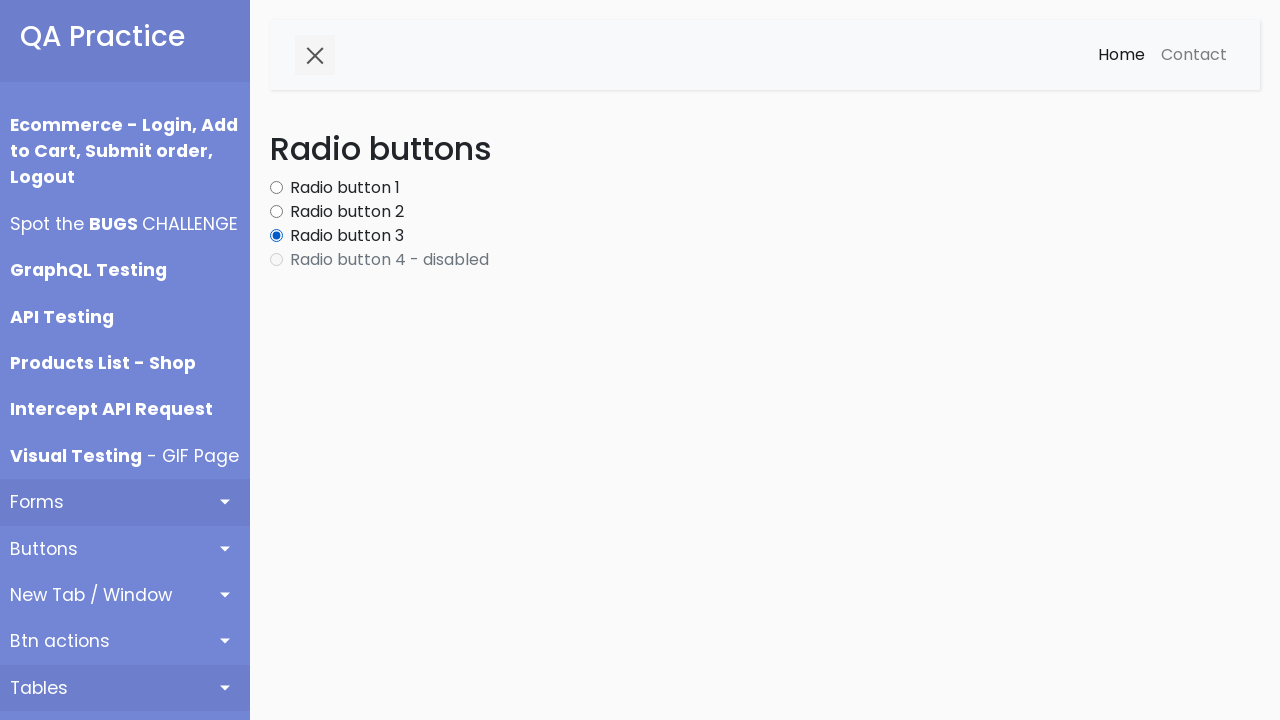